Tests mouse hover functionality on an element

Starting URL: https://selenium.dev/selenium/web/mouse_interaction.html

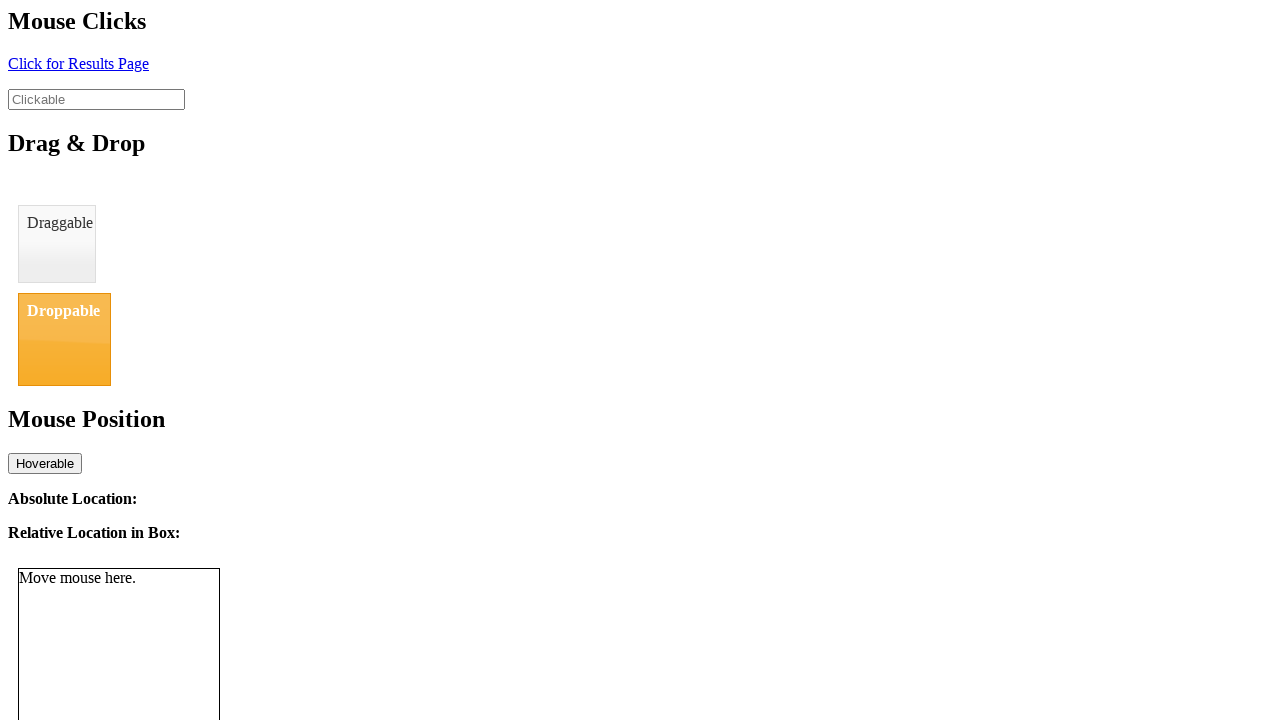

Navigated to mouse interaction test page
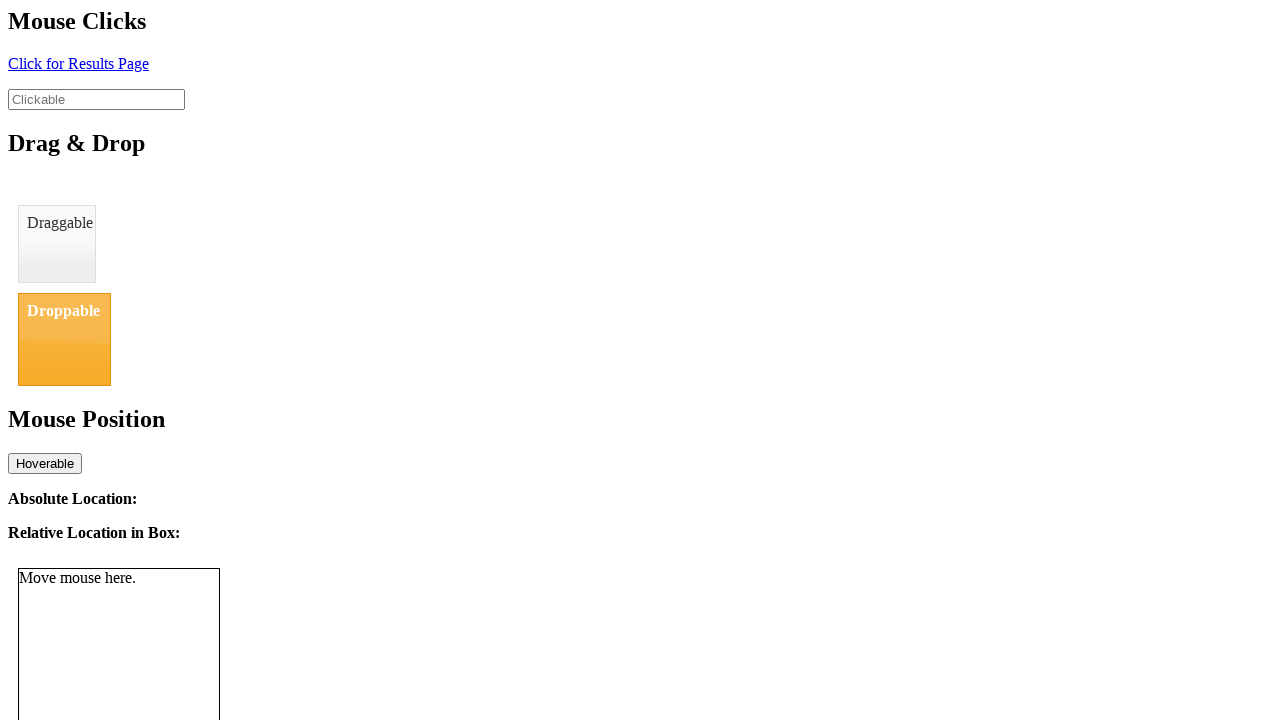

Hovered over the hoverable element at (45, 463) on #hover
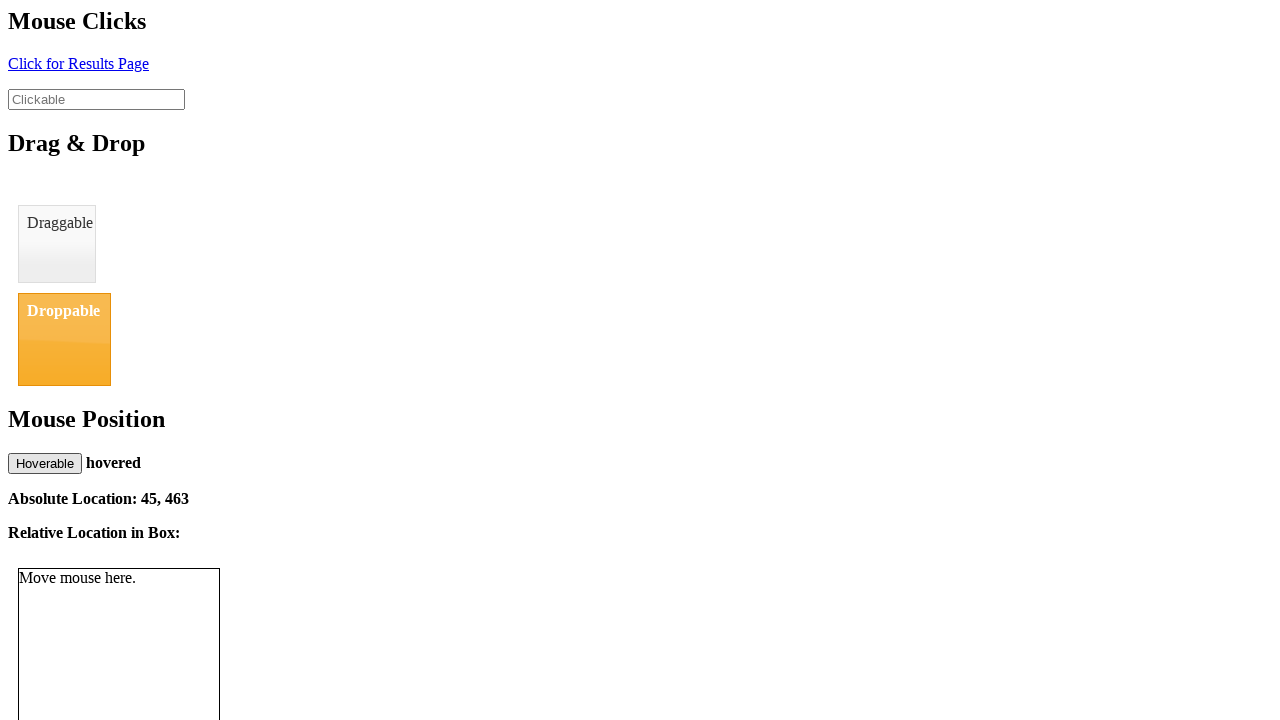

Verified move status displays 'hovered'
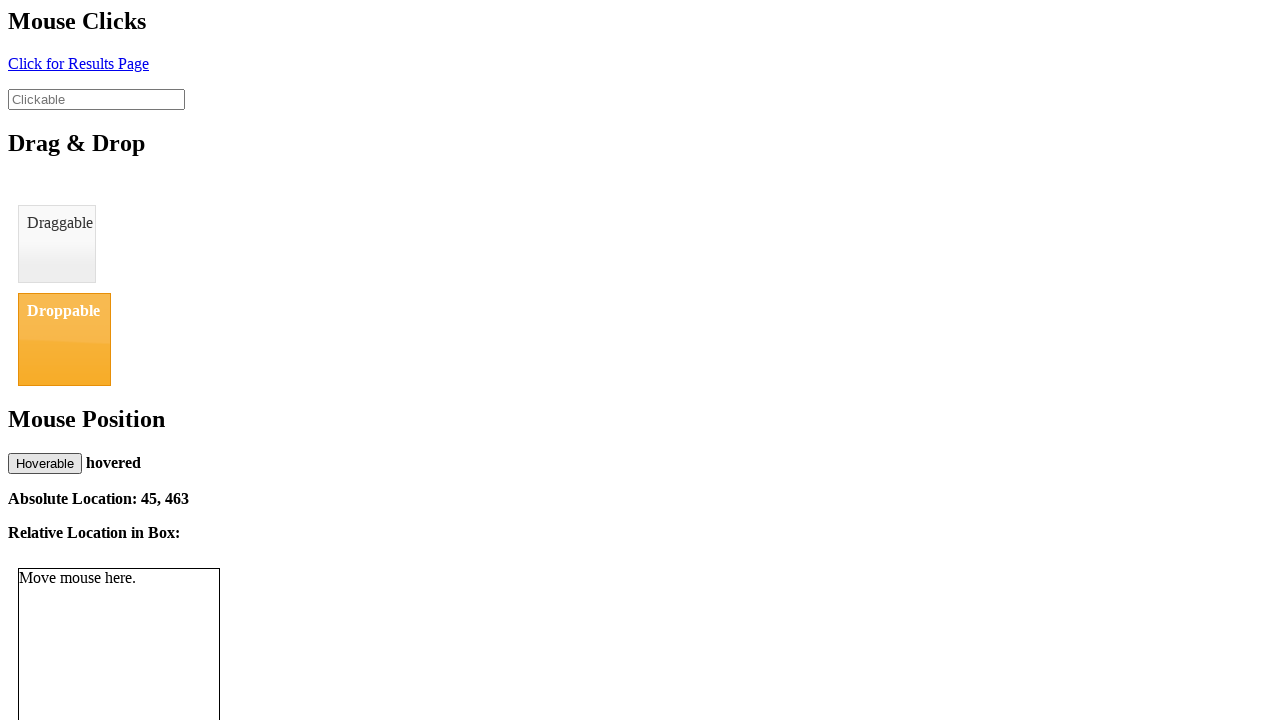

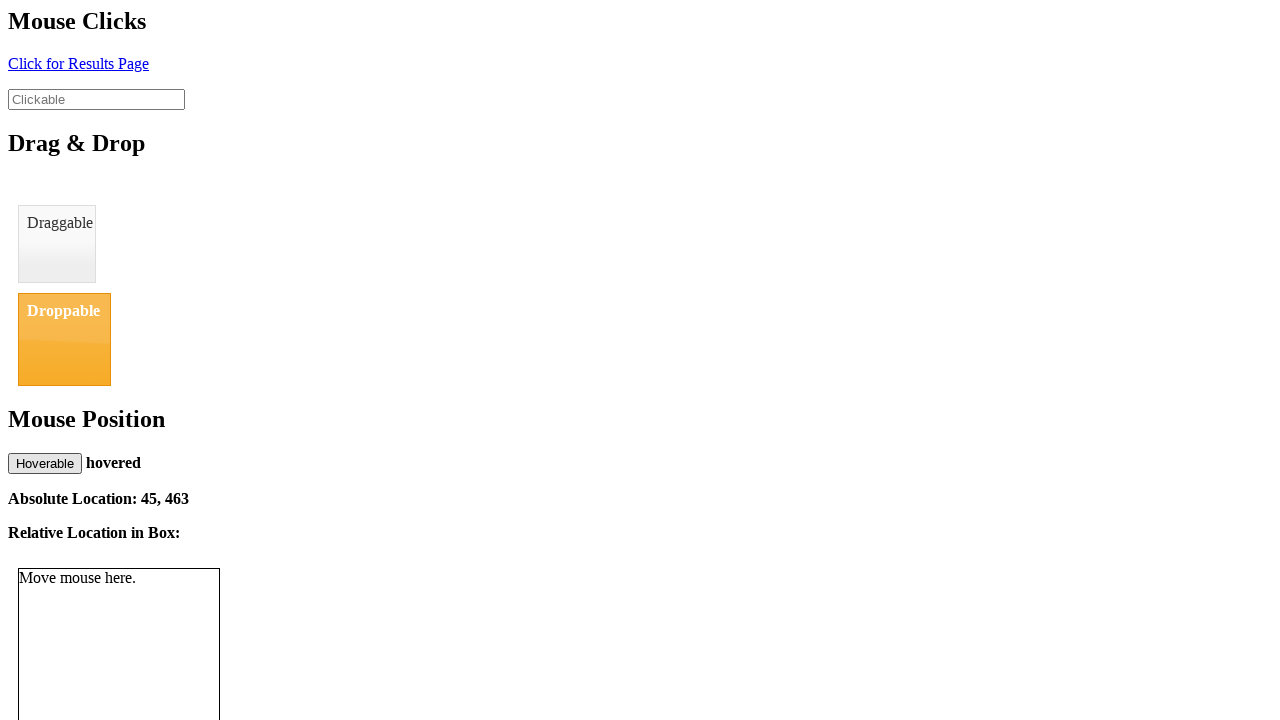